Tests login functionality with invalid credentials and verifies the error message is displayed correctly

Starting URL: https://www.saucedemo.com/

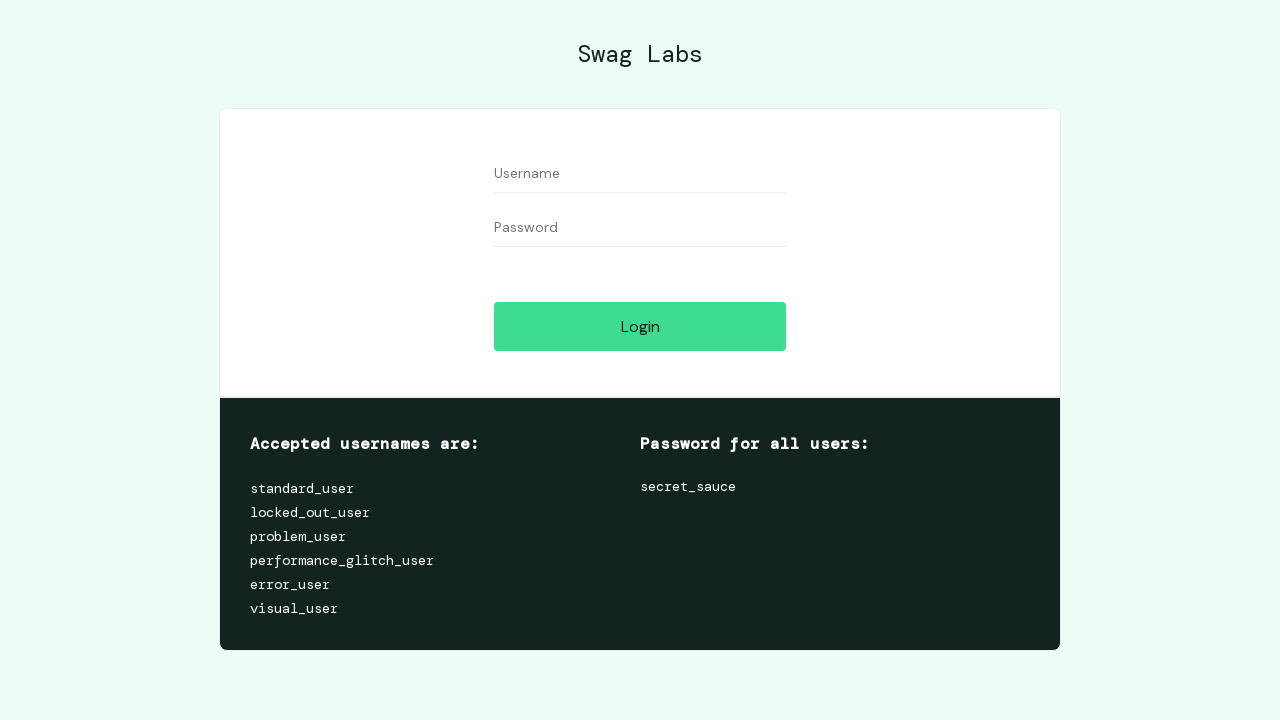

Filled username field with 'user' on #user-name
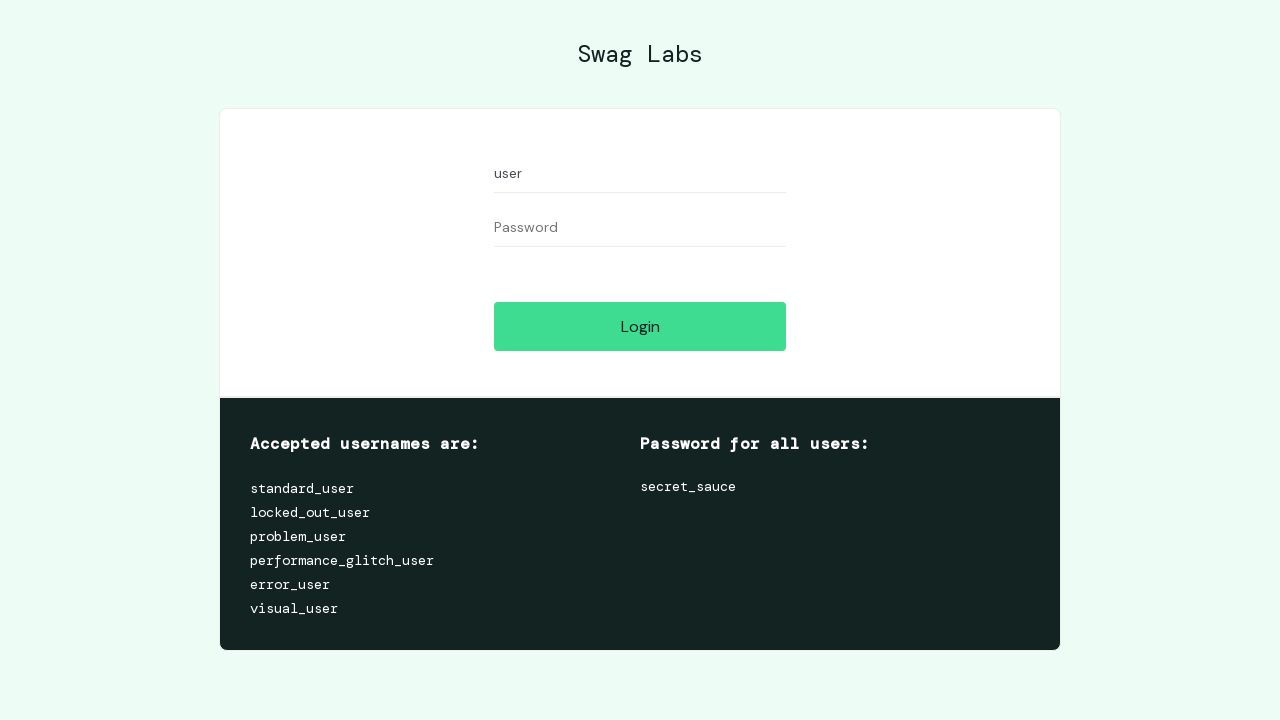

Filled password field with 'random' on #password
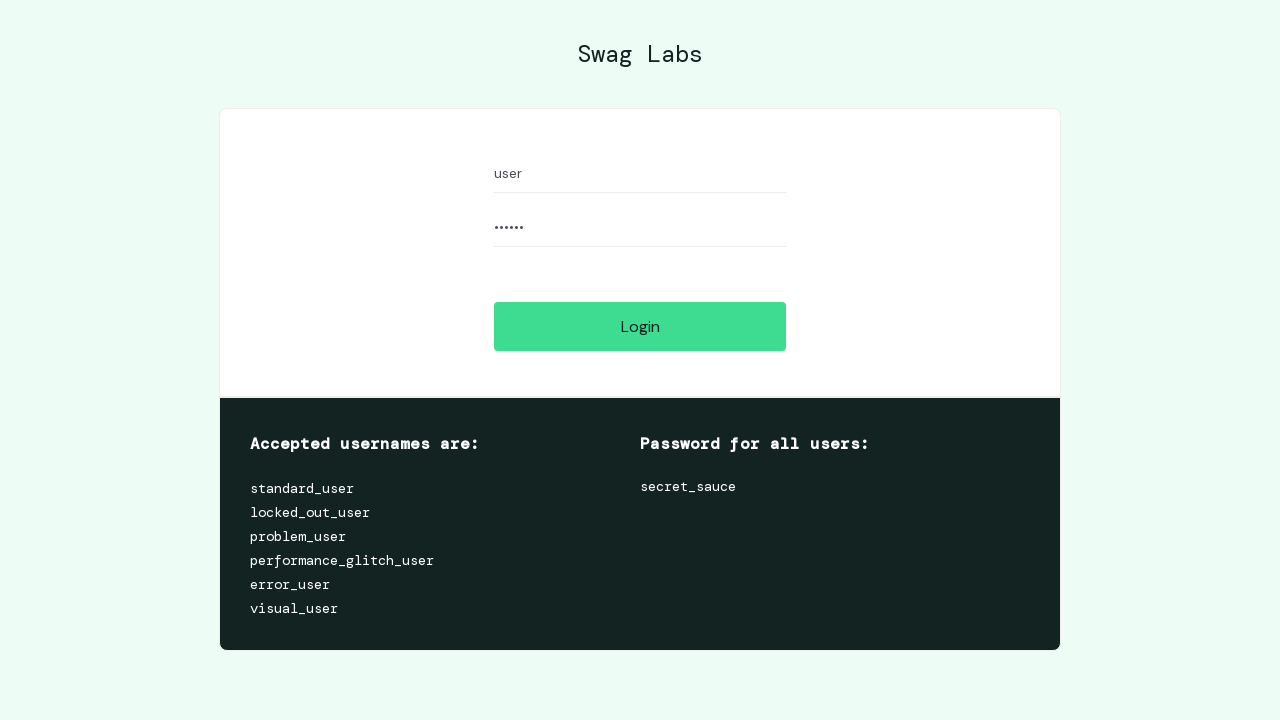

Clicked login button at (640, 326) on .submit-button
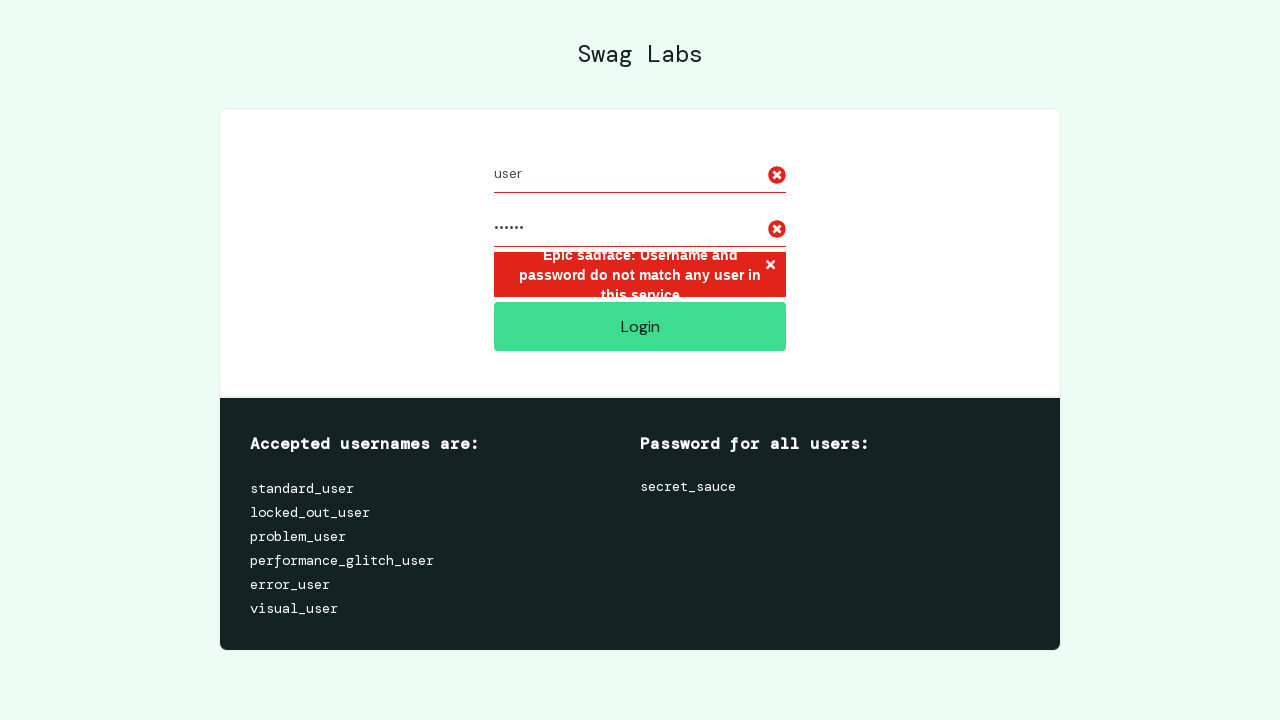

Error message appeared on screen
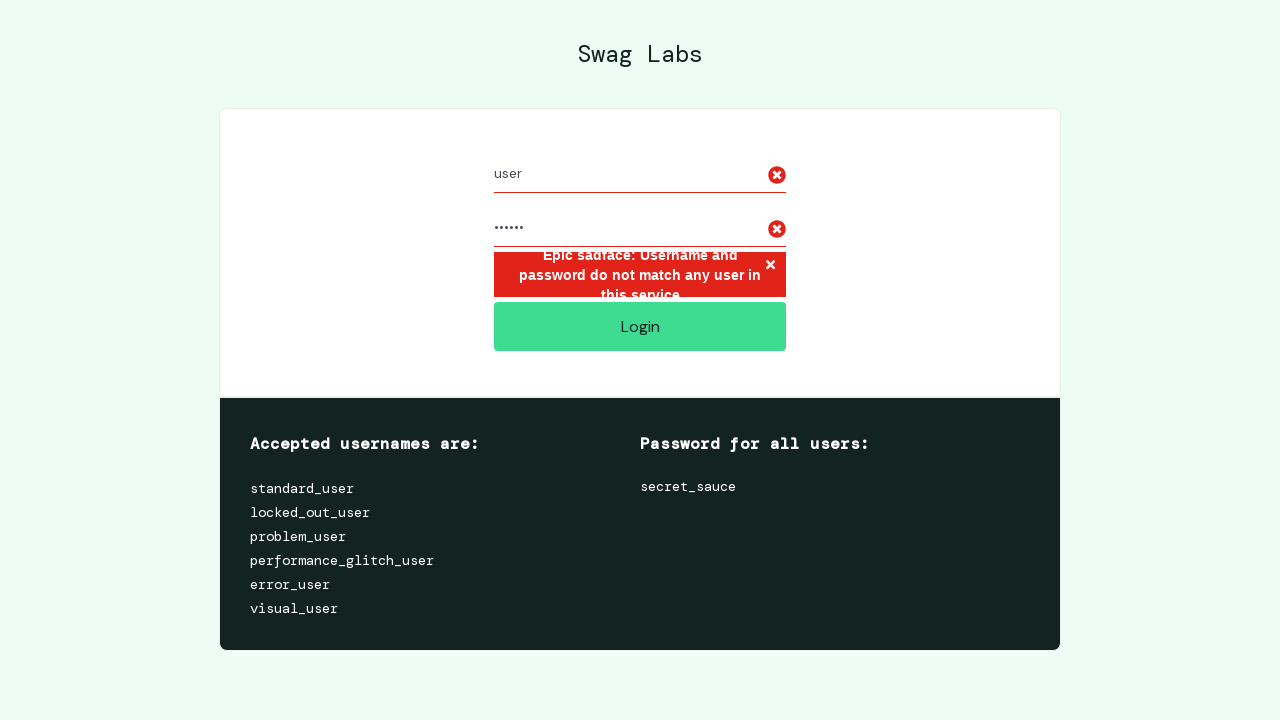

Retrieved error message text
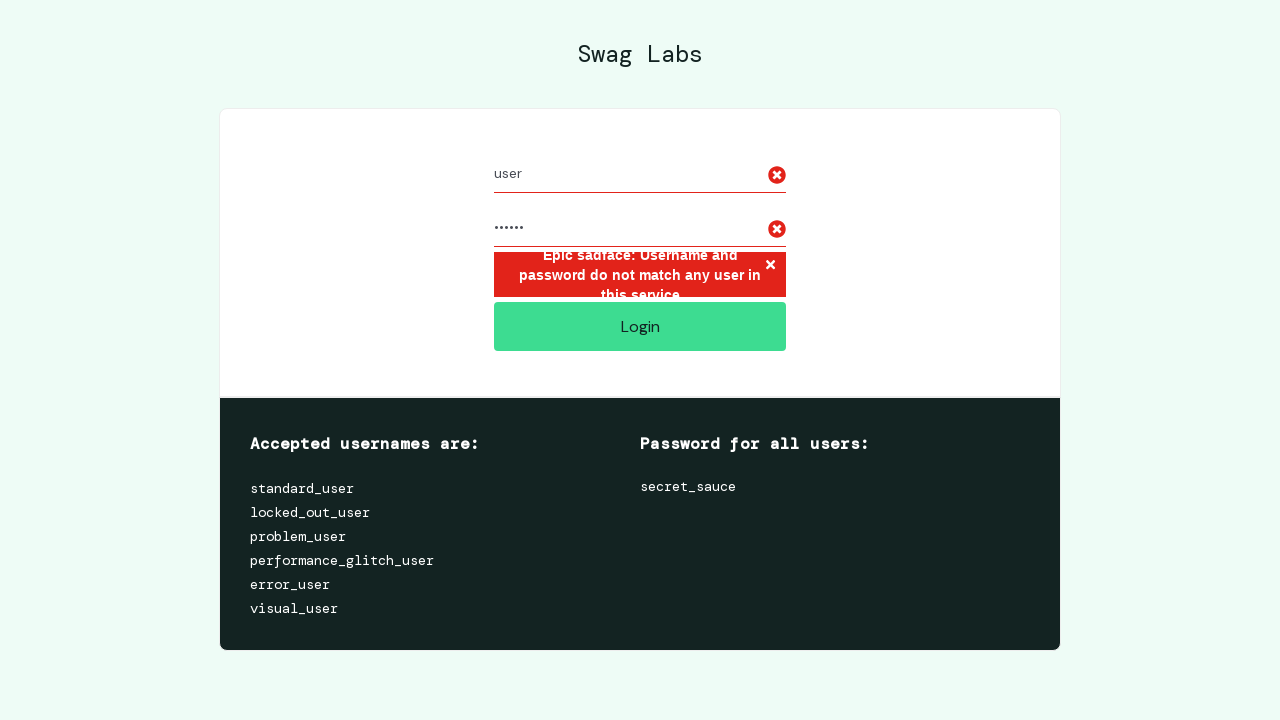

Verified error message matches expected text: 'Epic sadface: Username and password do not match any user in this service'
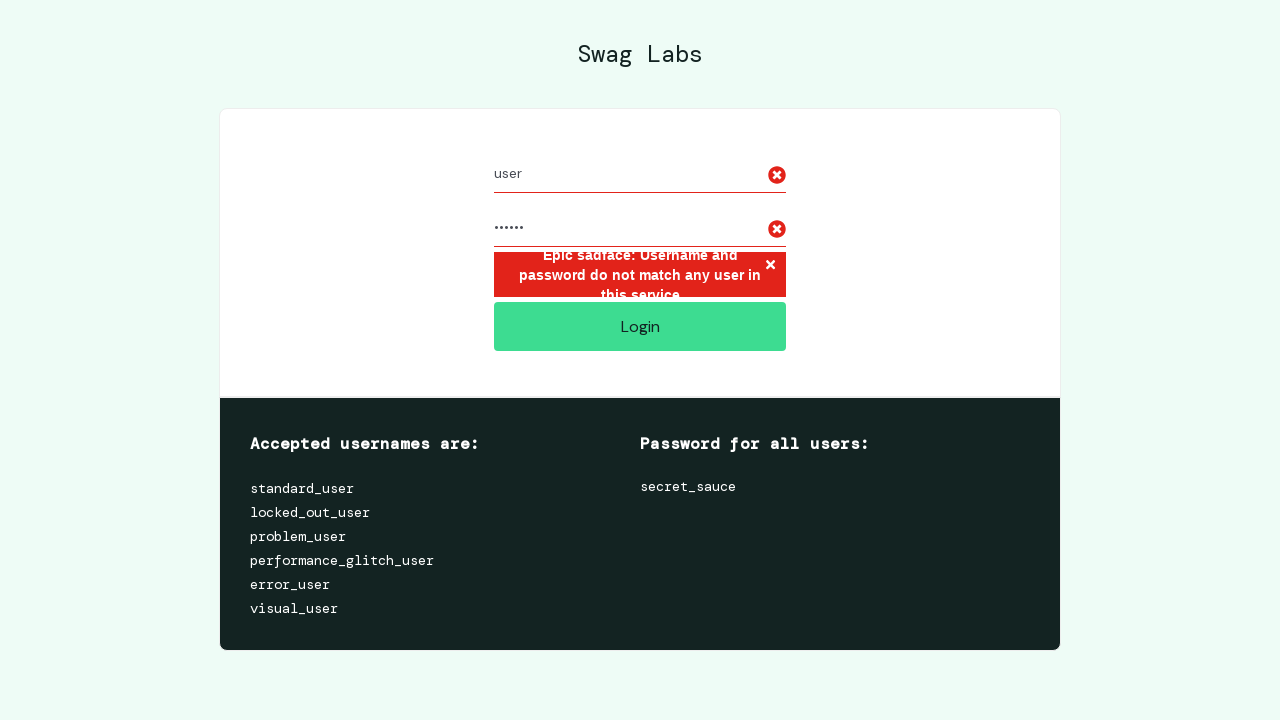

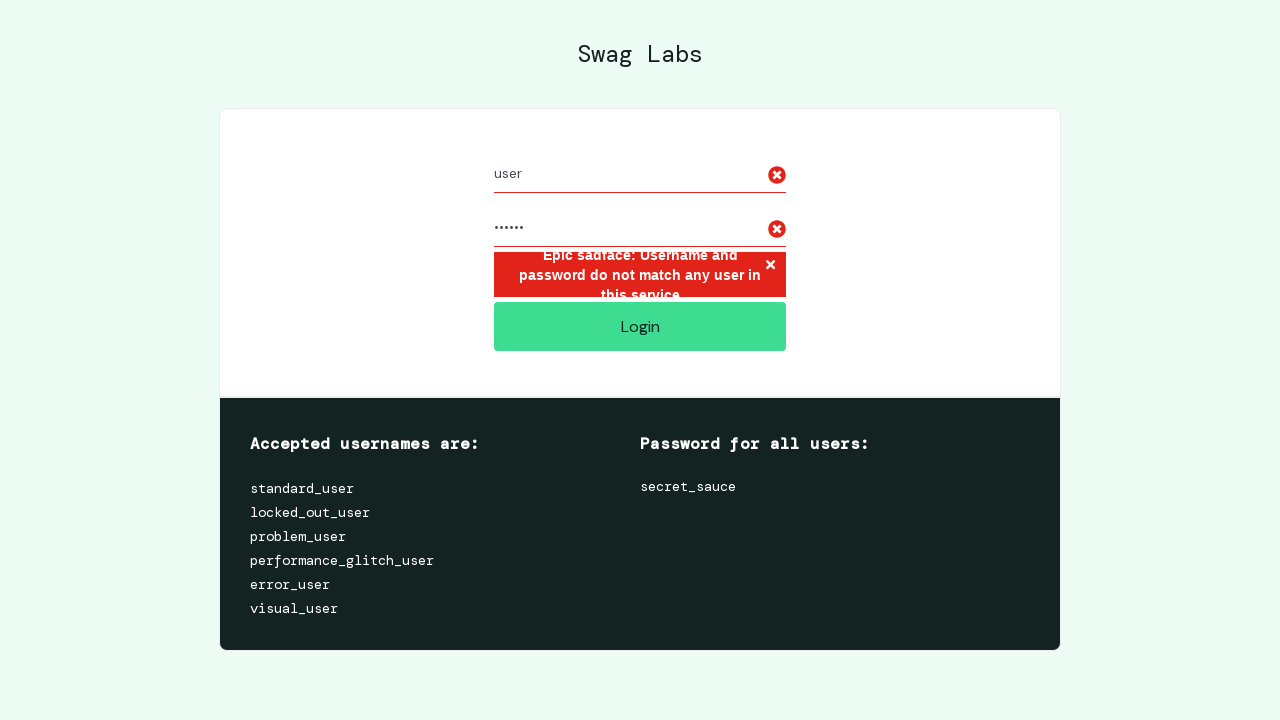